Demonstrates adding values to an input field by appending text and numbers

Starting URL: https://the-internet.herokuapp.com/login

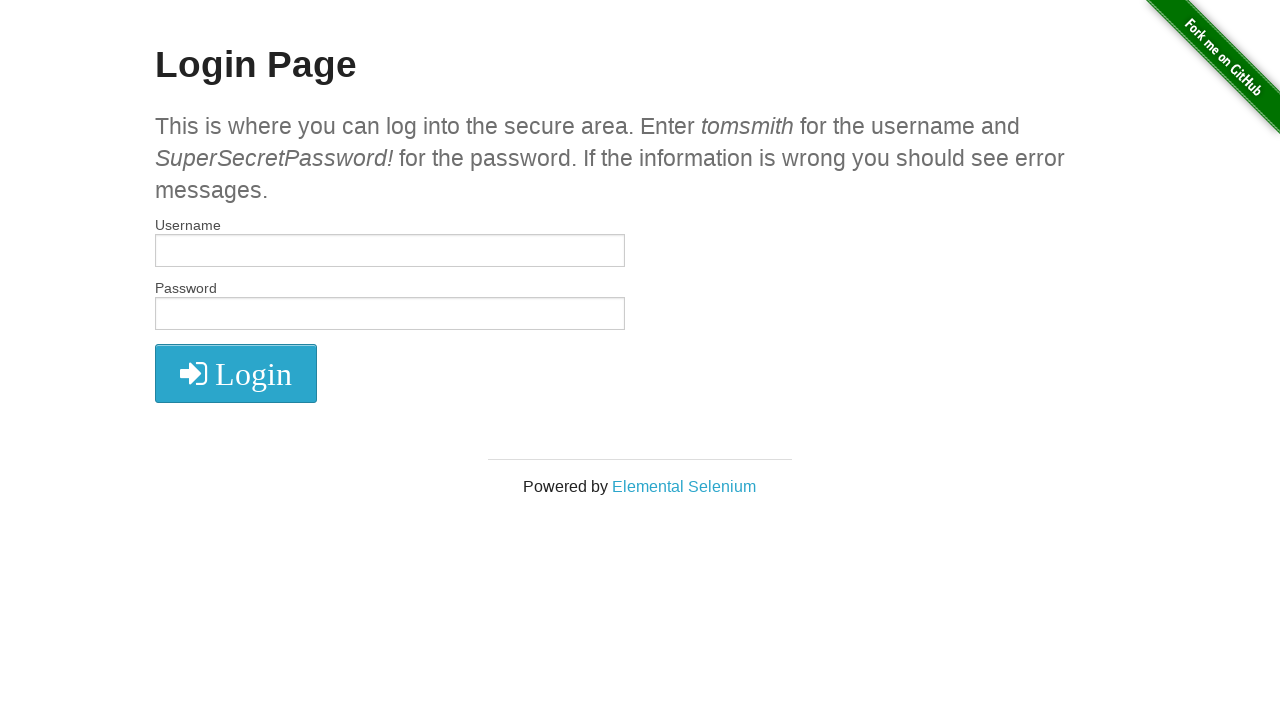

Filled username field with 'hello' on #username
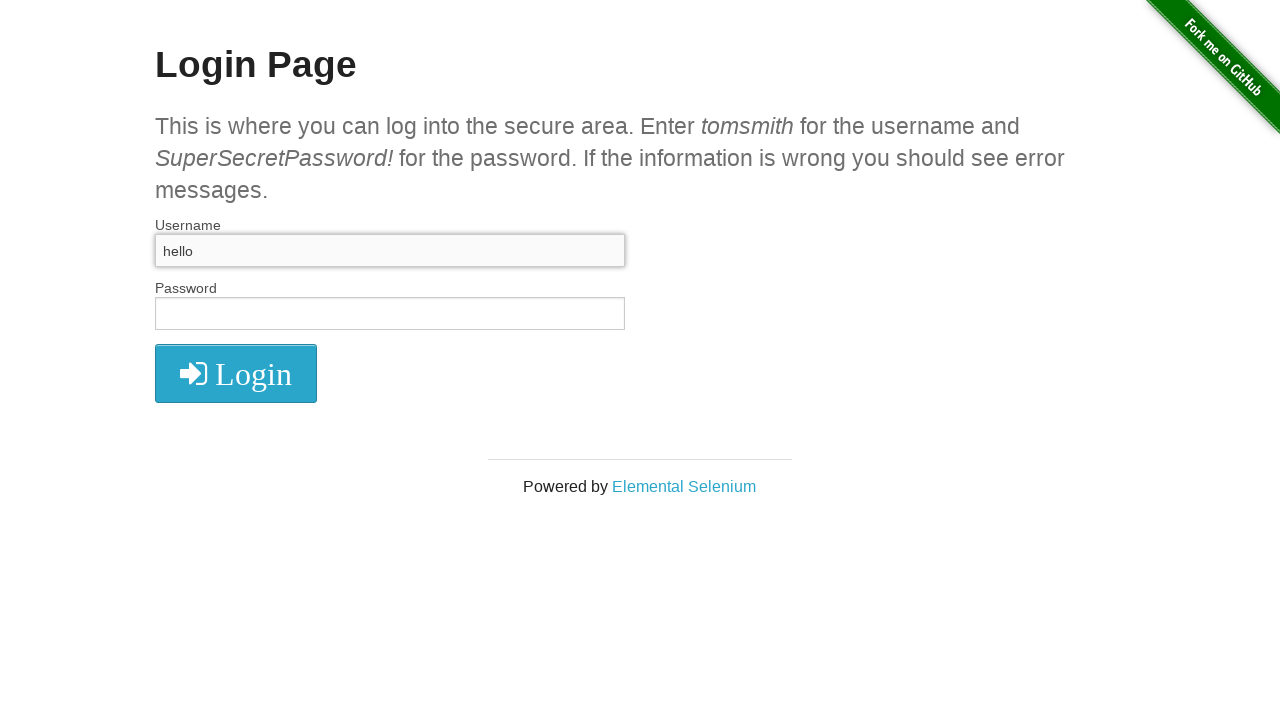

Appended '123' to username field using press_sequentially
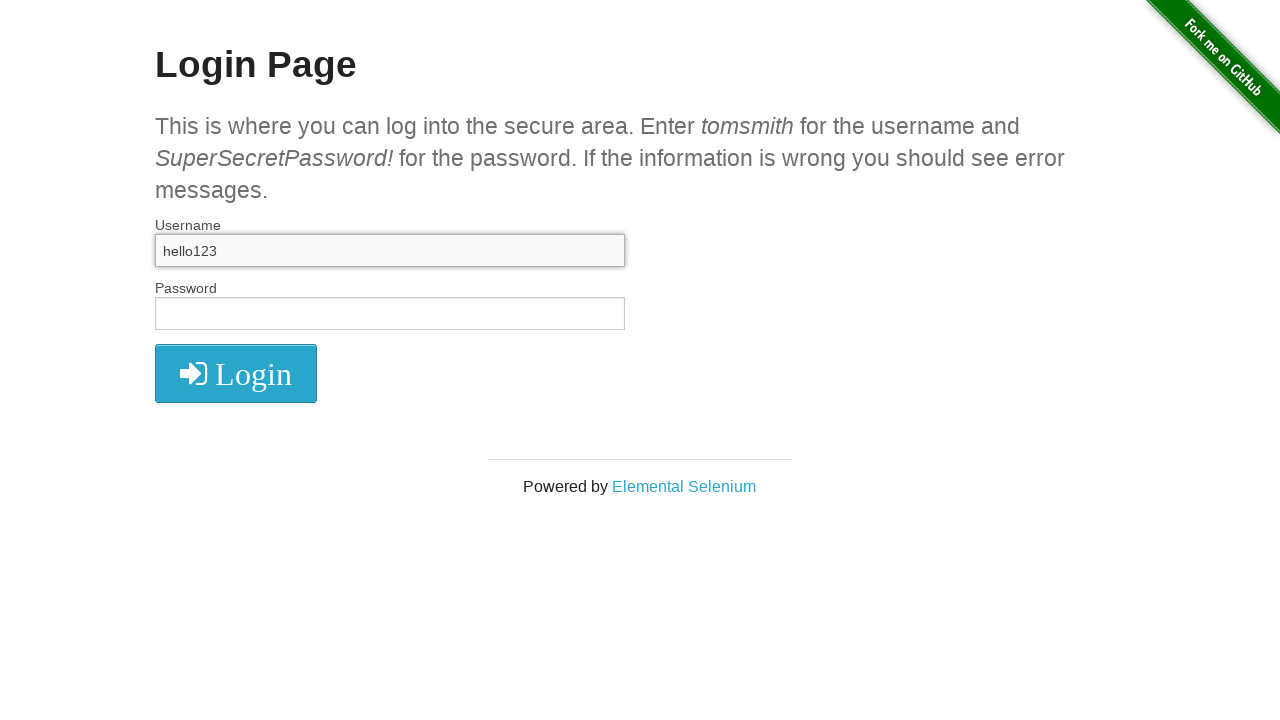

Verified username field contains combined value 'hello123'
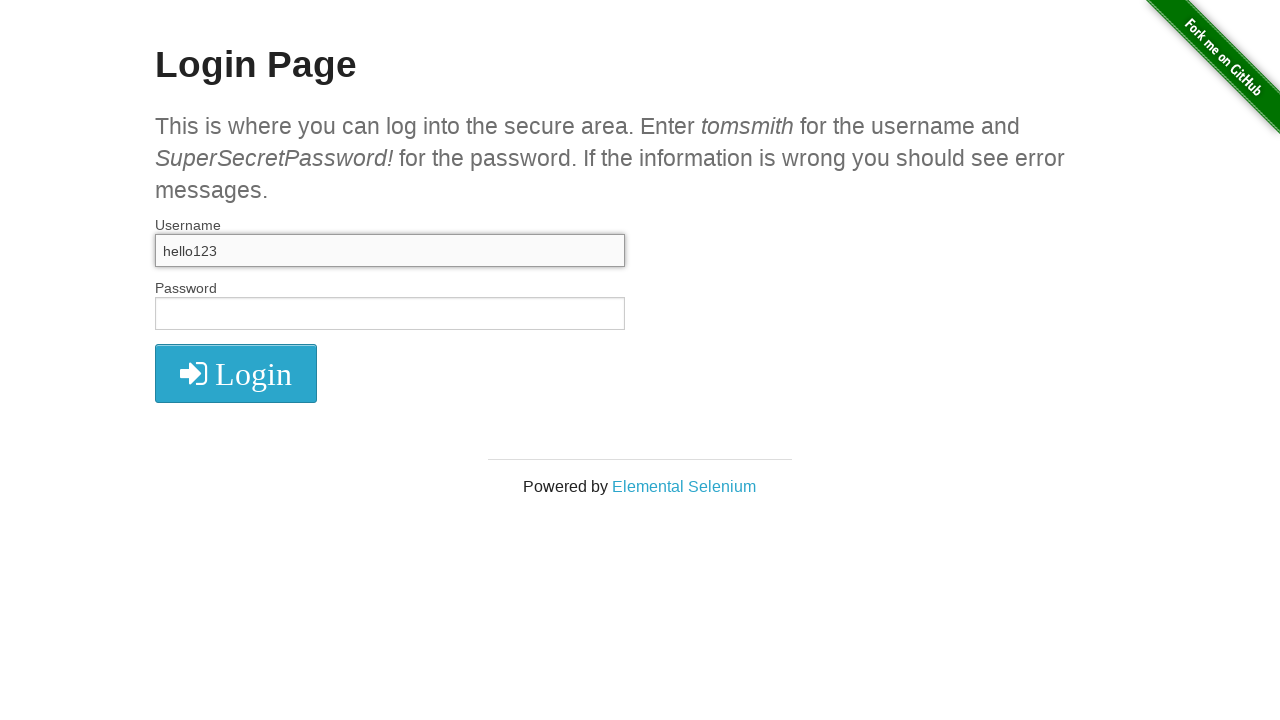

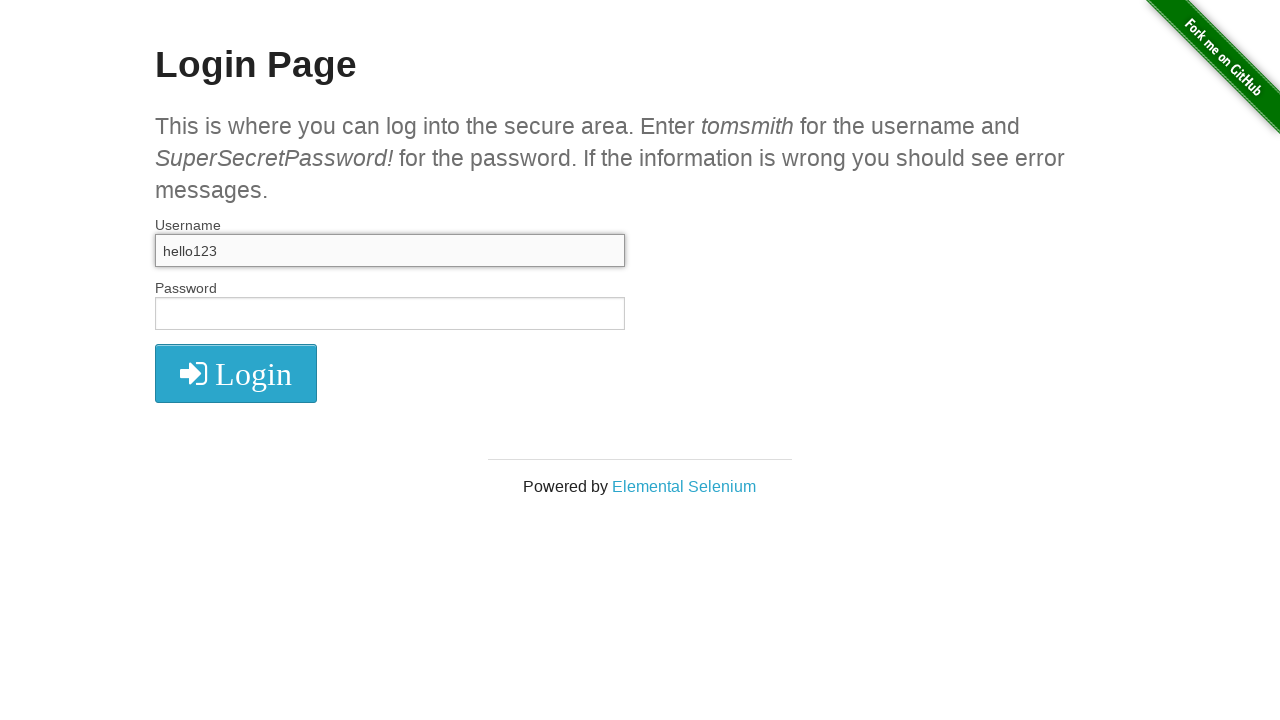